Tests form interaction by filling a text input, clicking a button, and handling an alert dialog

Starting URL: https://otus.home.kartushin.su/training.html

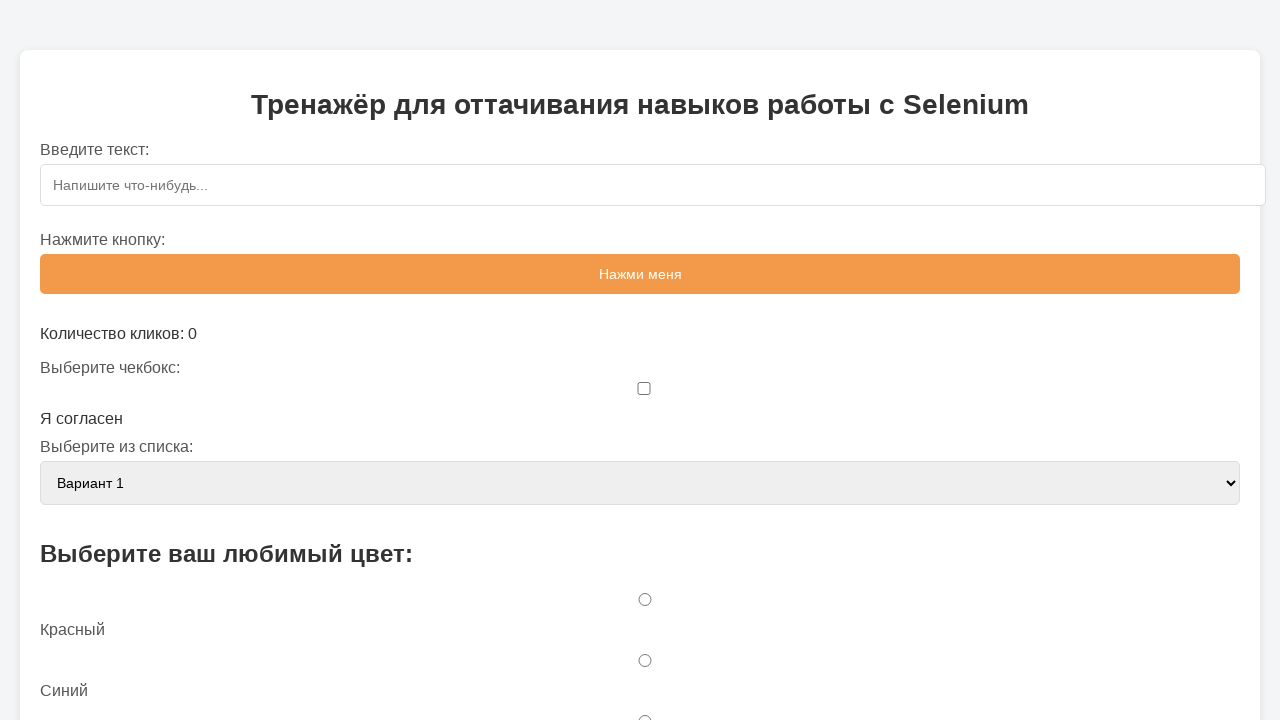

Filled text input field with 'Текст ввели!' on #textInput
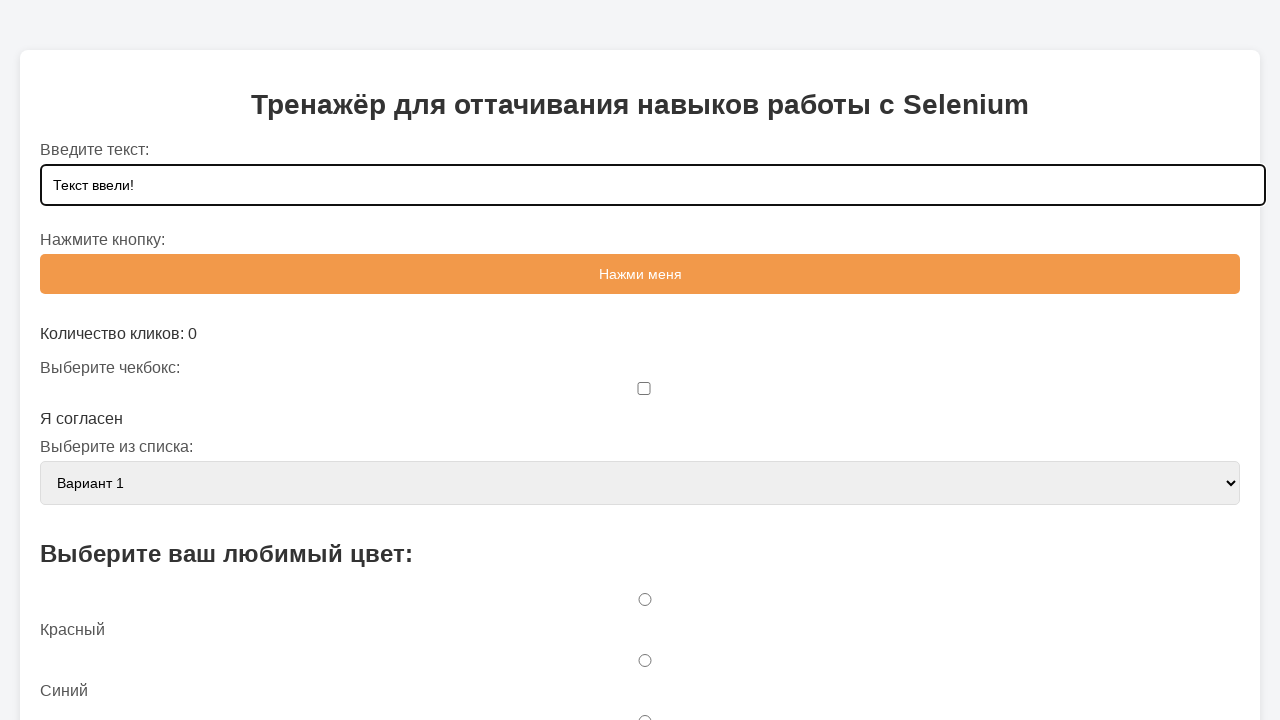

Clicked the button to trigger alert at (640, 274) on #btnClick
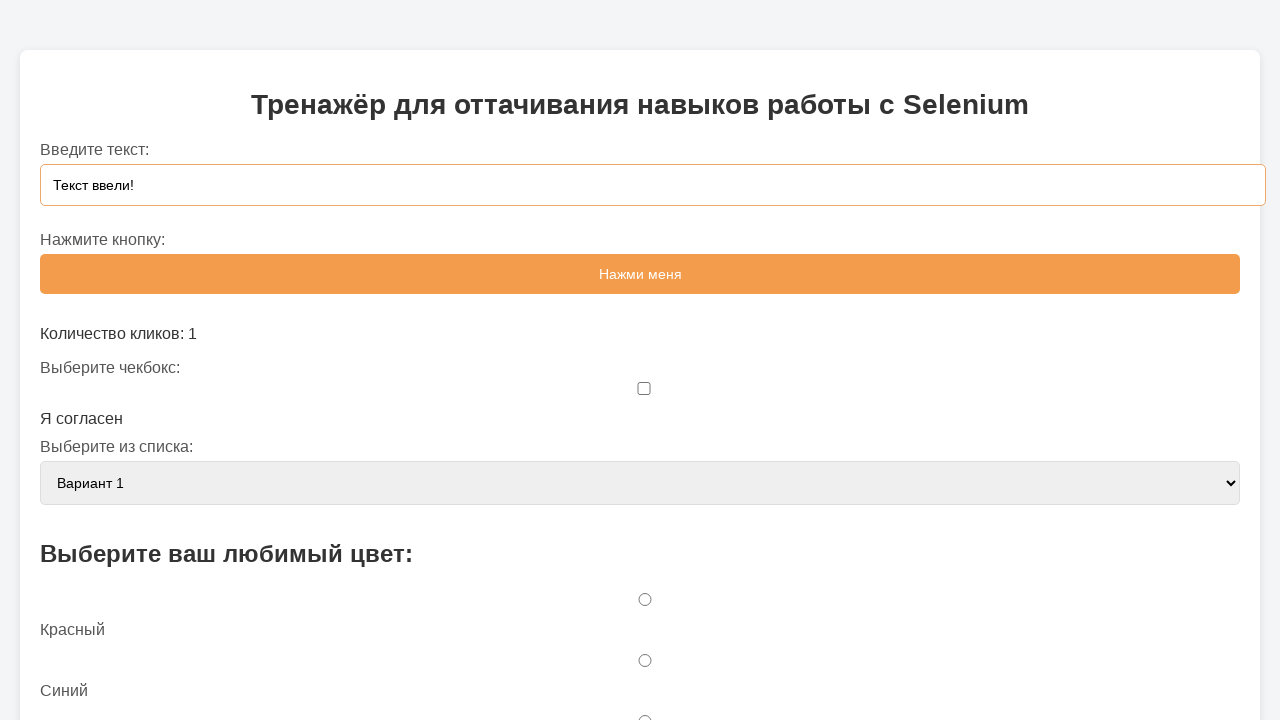

Set up dialog handler to accept alerts
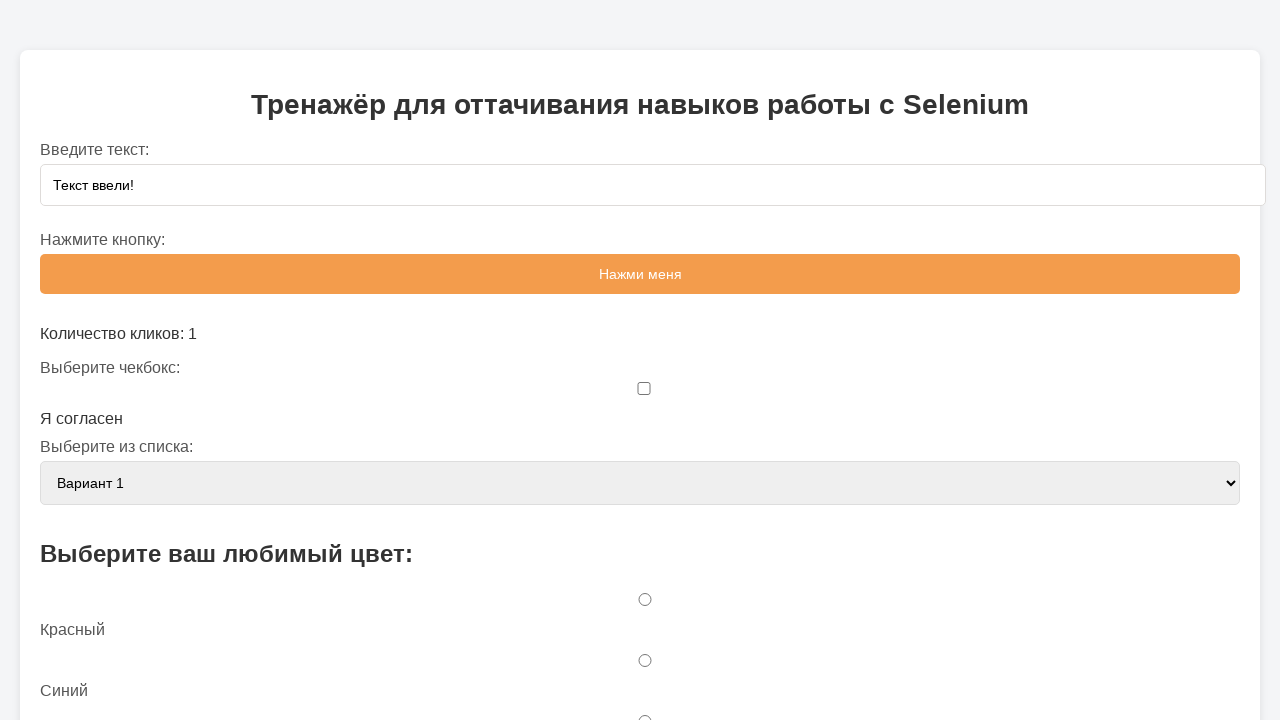

Waited 500ms for alert to appear and be handled
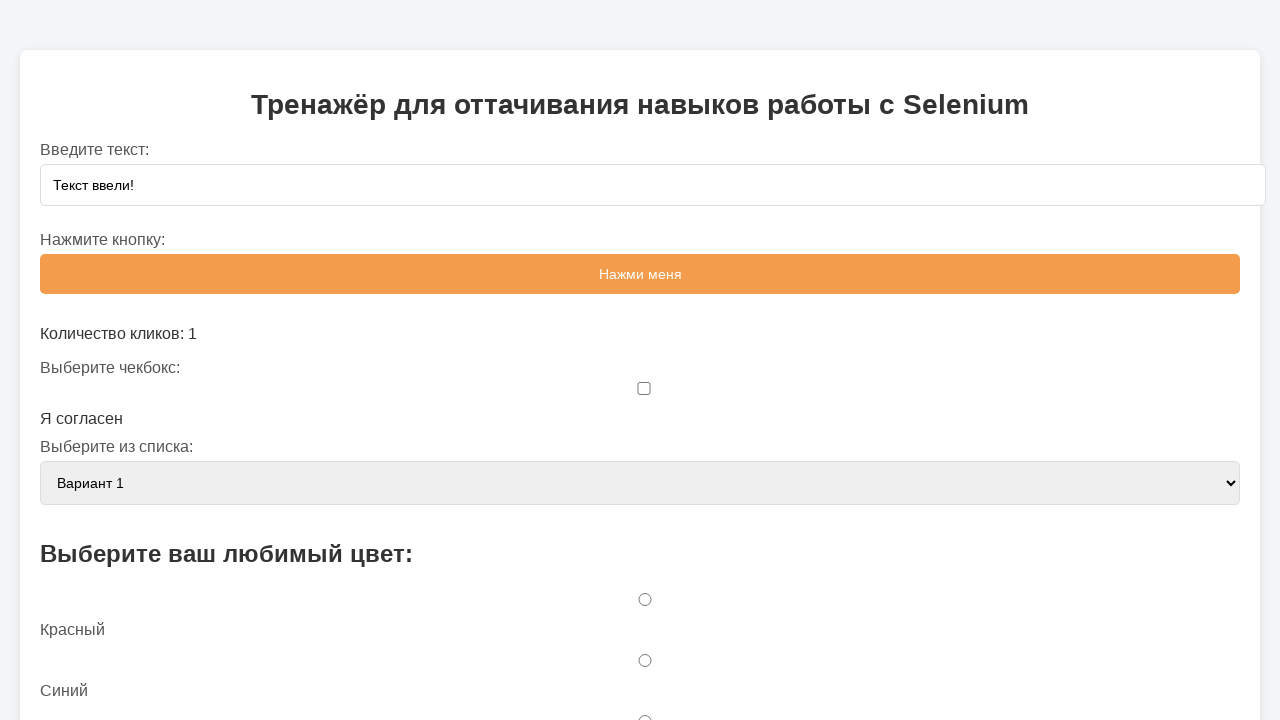

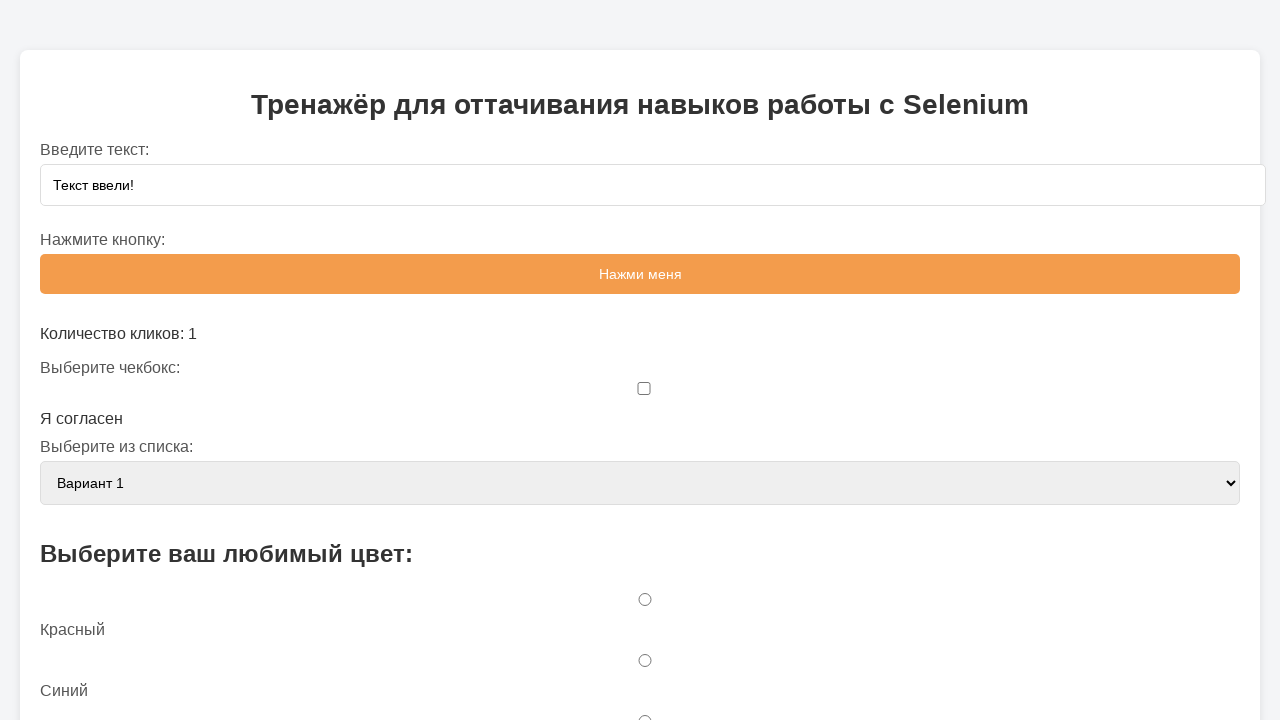